Tests checkbox functionality by navigating to a checkboxes page, finding all checkbox elements, and verifying their checked states using both attribute lookup and isSelected methods.

Starting URL: http://the-internet.herokuapp.com/checkboxes

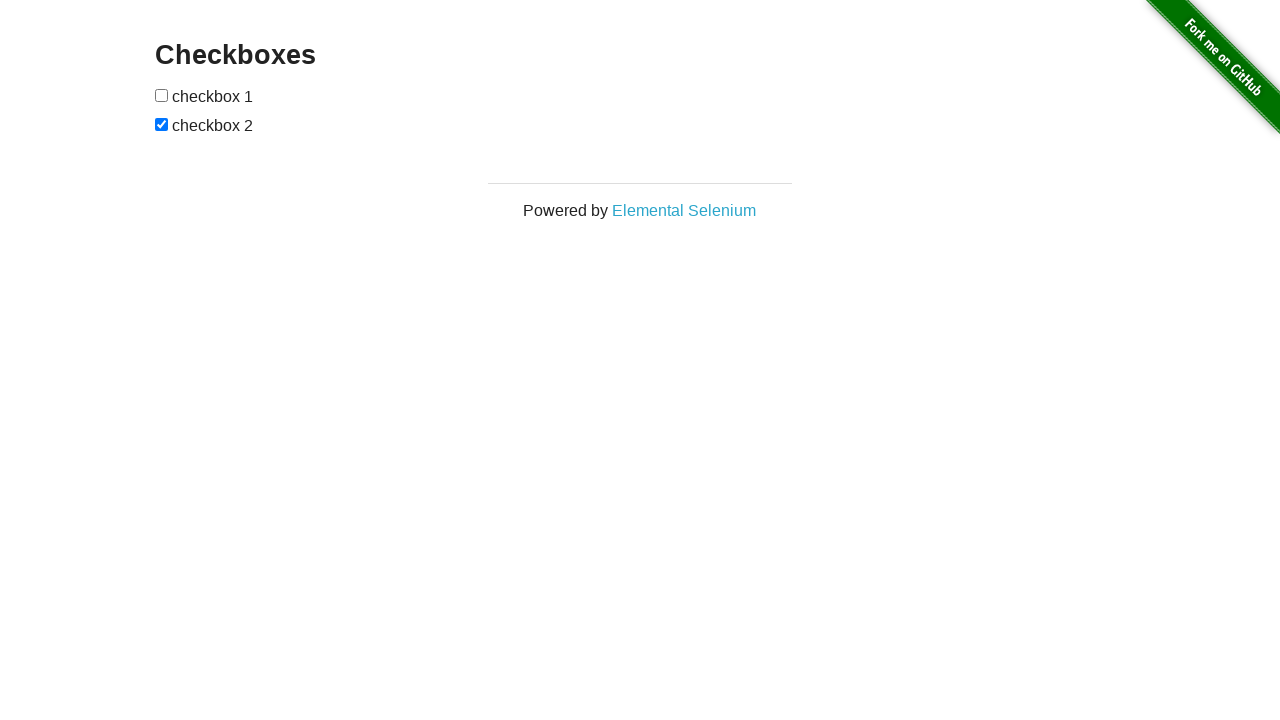

Waited for checkboxes to load on the page
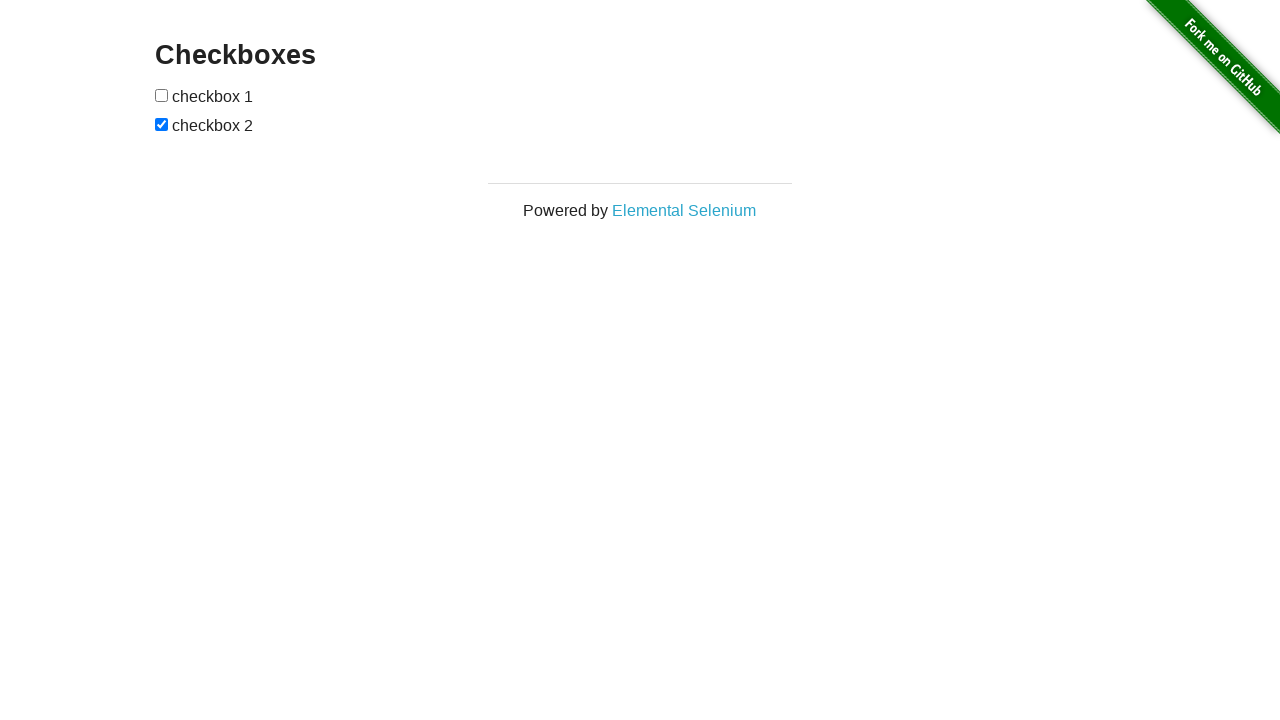

Located all checkbox elements on the page
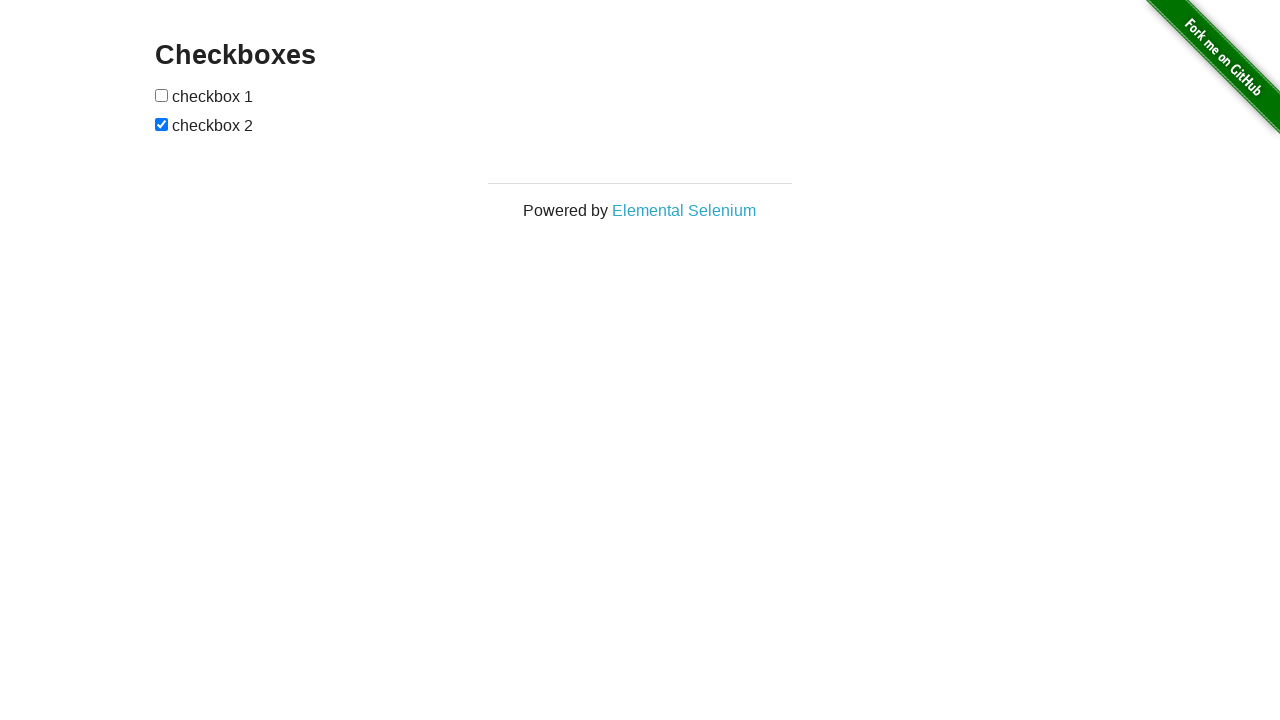

Verified that the second checkbox is checked
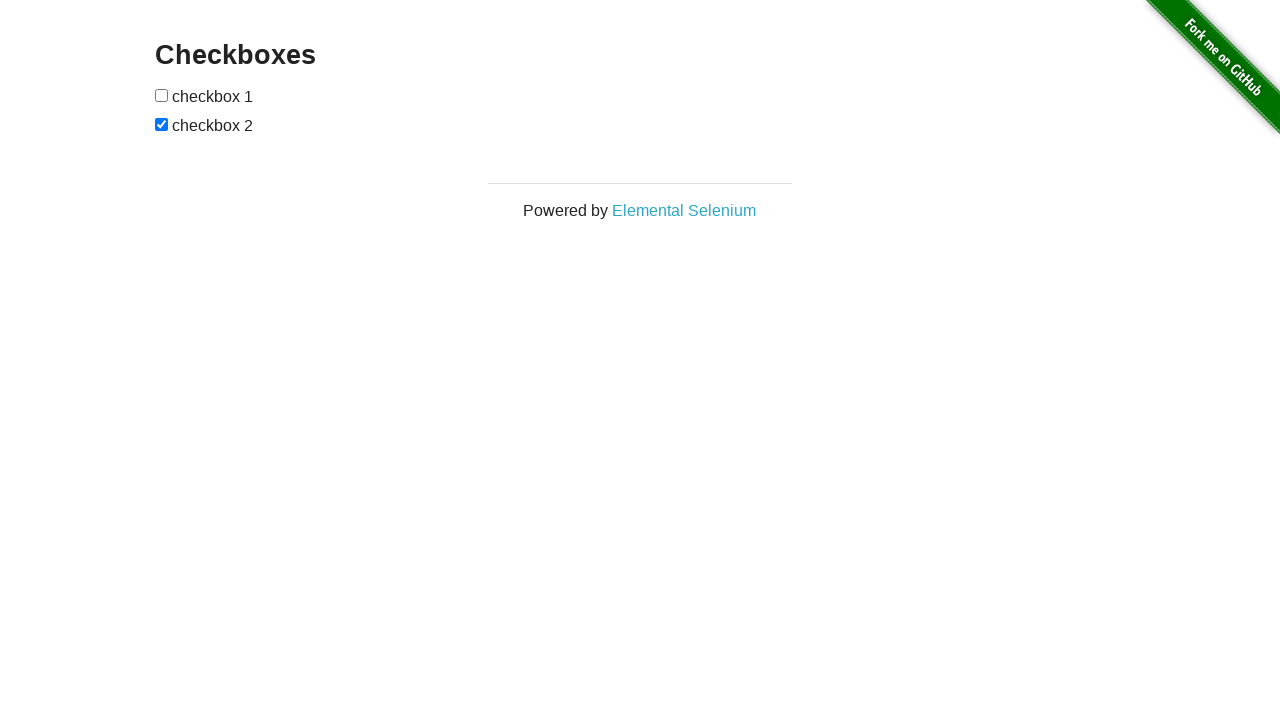

Verified that the first checkbox is not checked
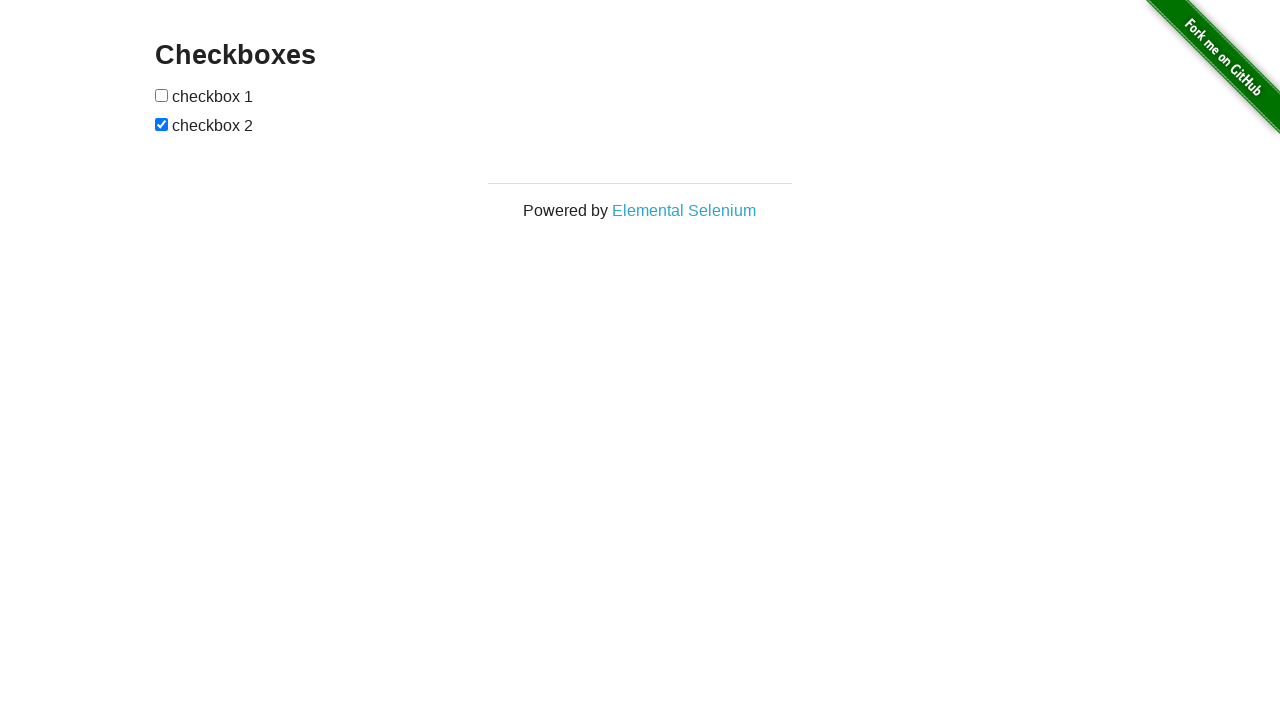

Clicked the first checkbox to check it at (162, 95) on input[type="checkbox"] >> nth=0
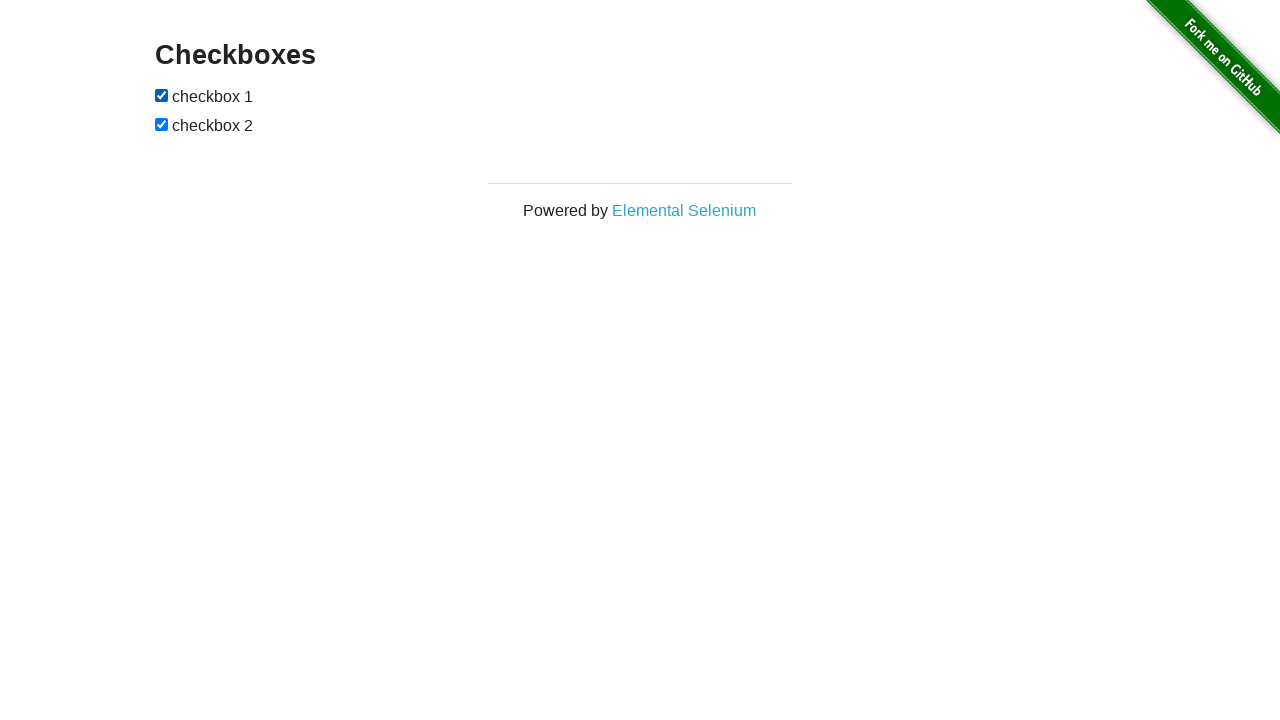

Verified that the first checkbox is now checked after clicking
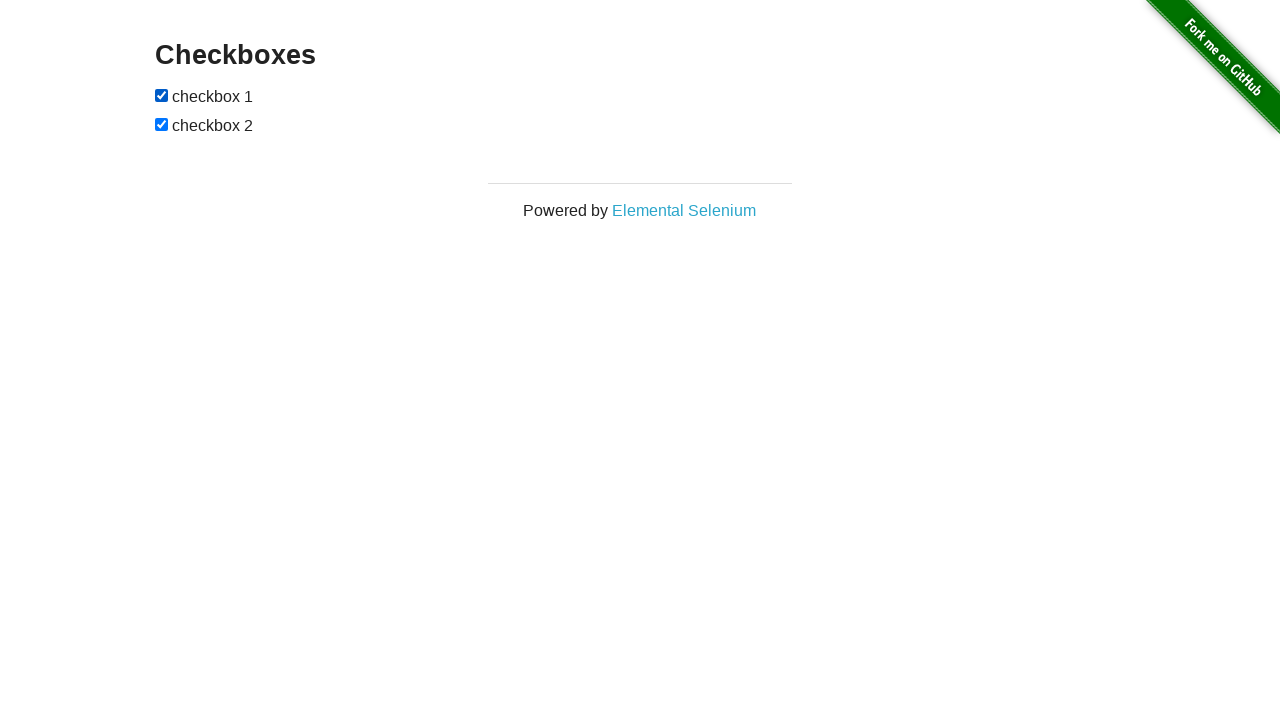

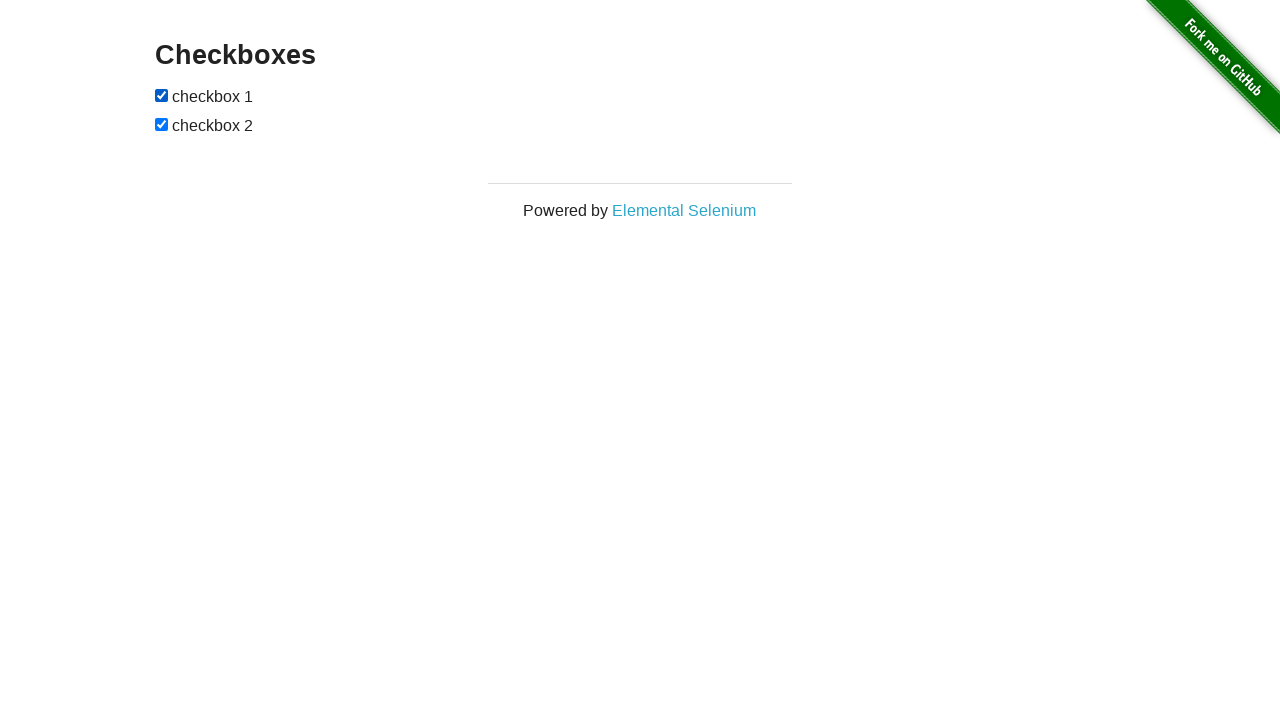